Waits for a price to reach $100, then solves a mathematical captcha by calculating a logarithmic function and submitting the answer

Starting URL: http://suninjuly.github.io/explicit_wait2.html

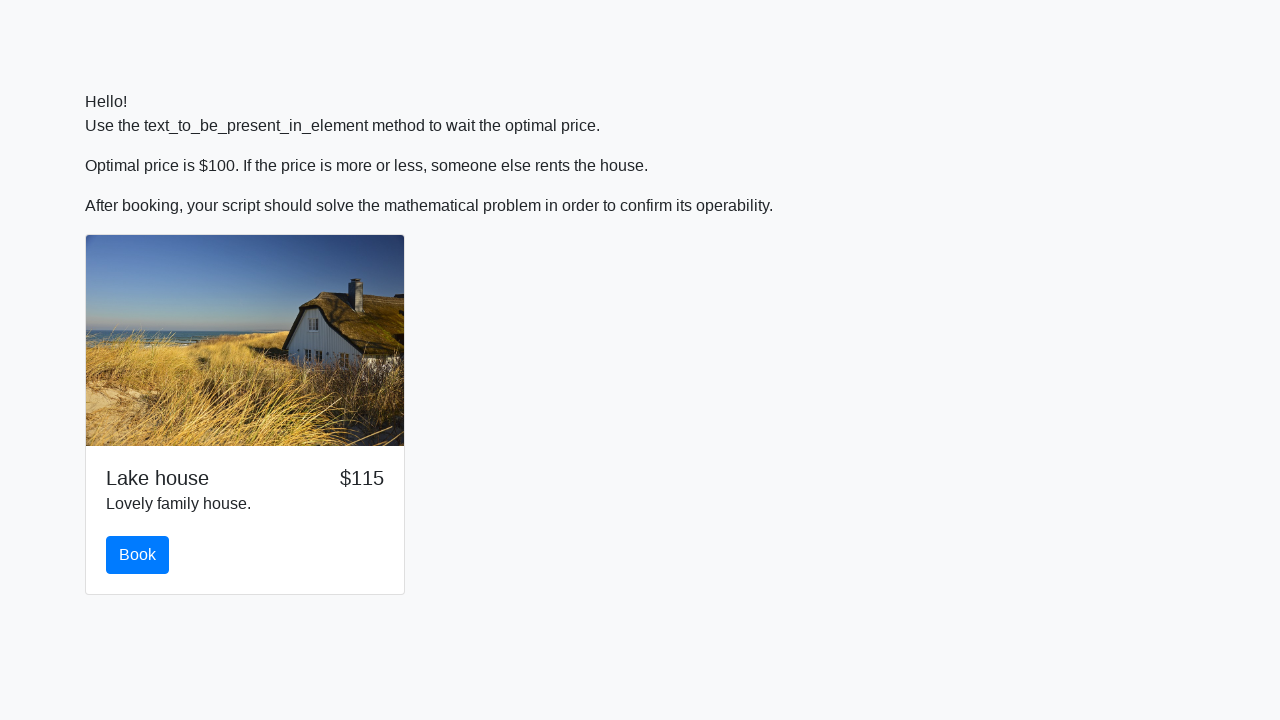

Waited for price to reach $100
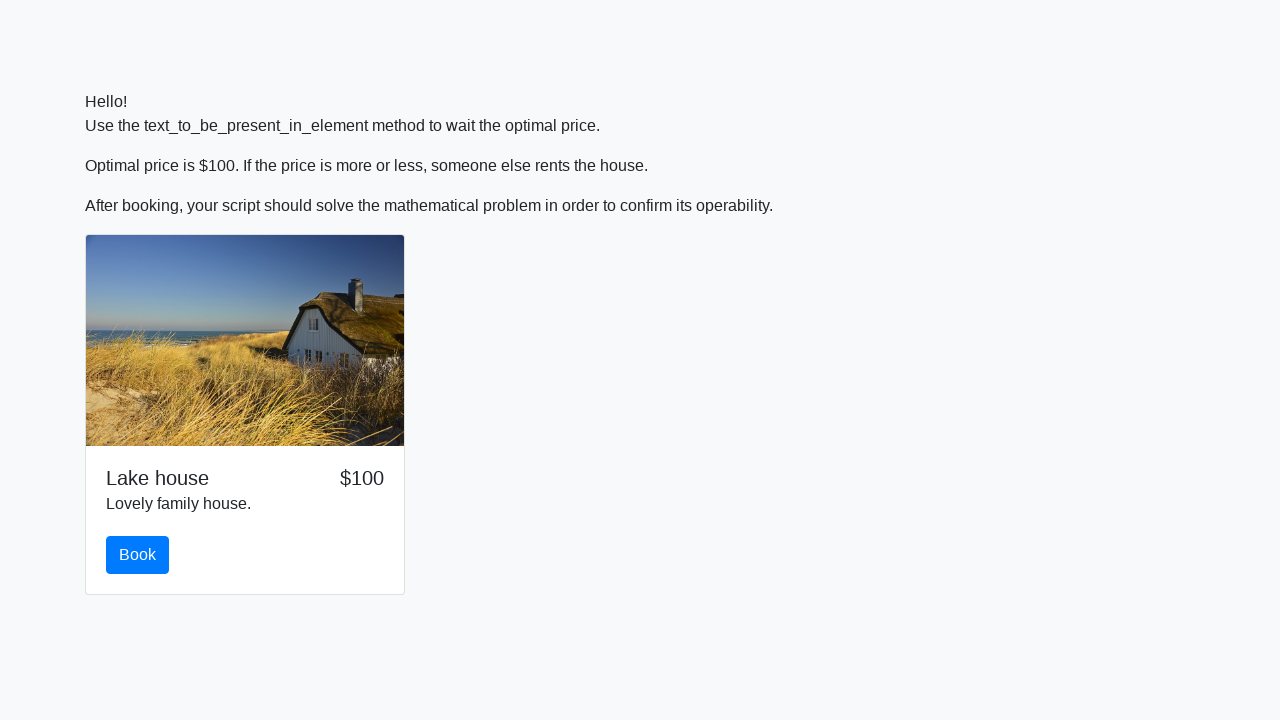

Clicked the book button at (138, 555) on #book
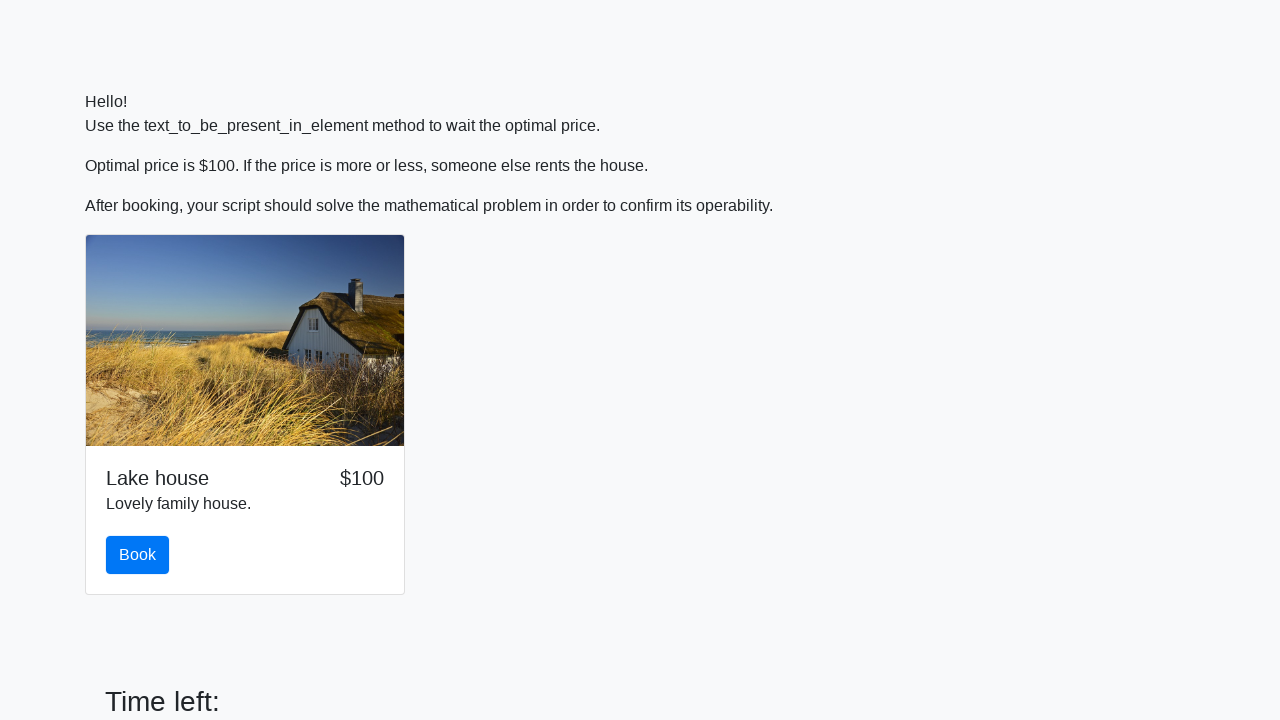

Scrolled to the solve button
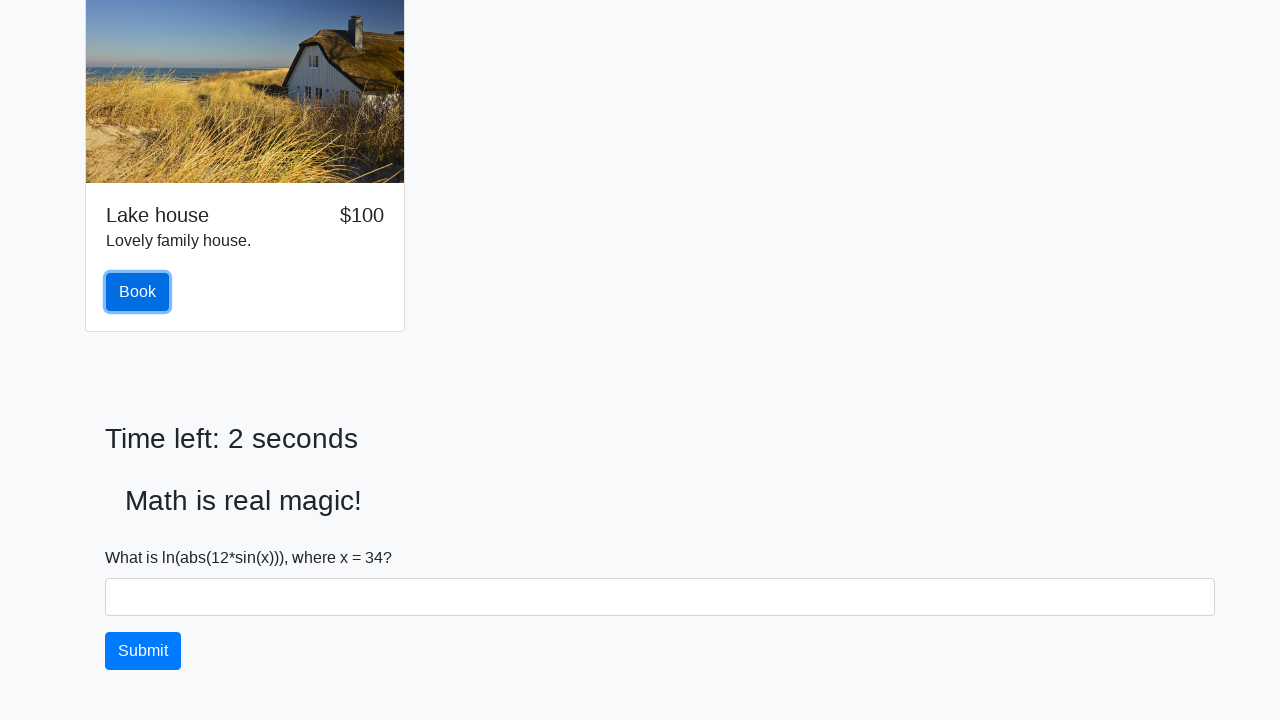

Retrieved input value: 34
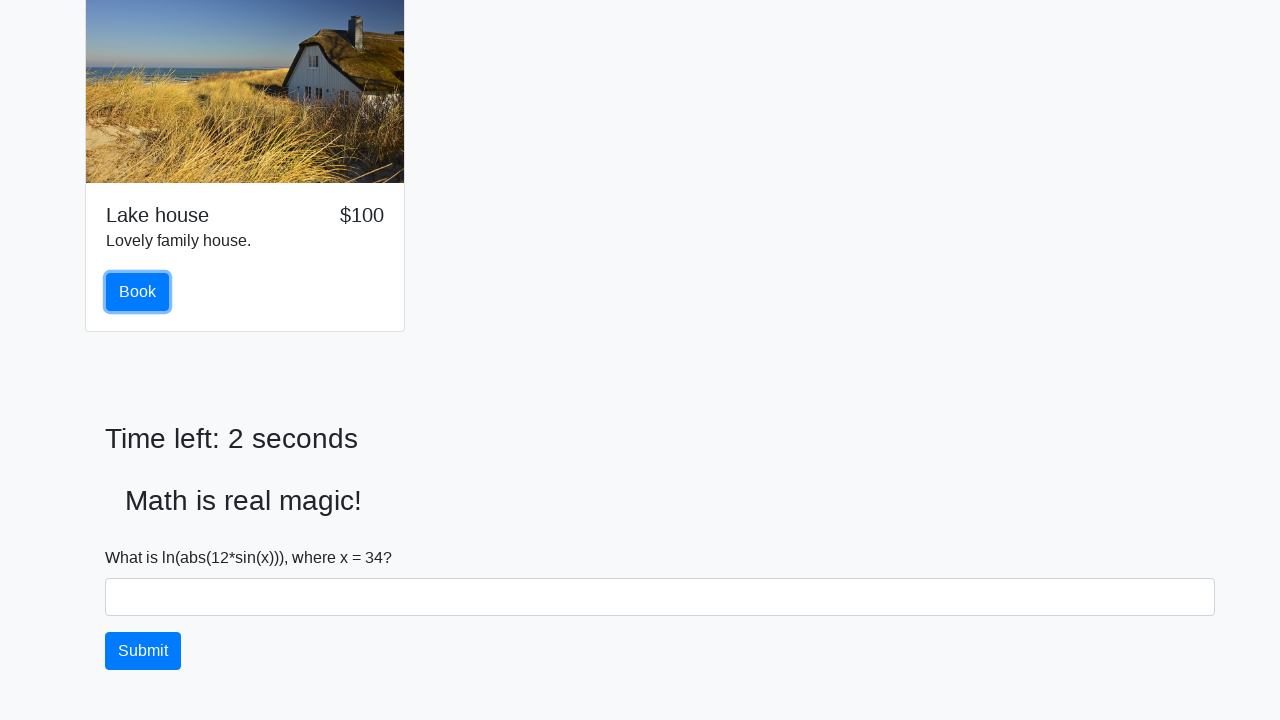

Calculated logarithmic result: 1.8482960969146534
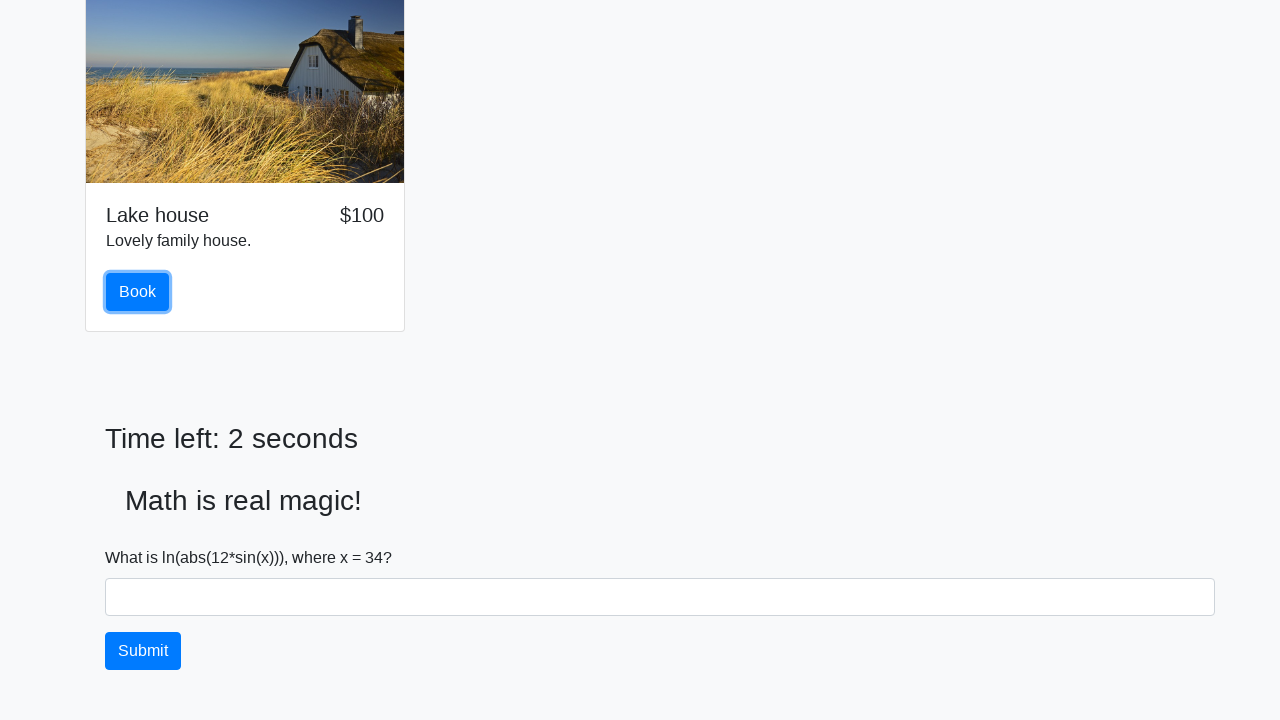

Filled answer field with calculated result on #answer
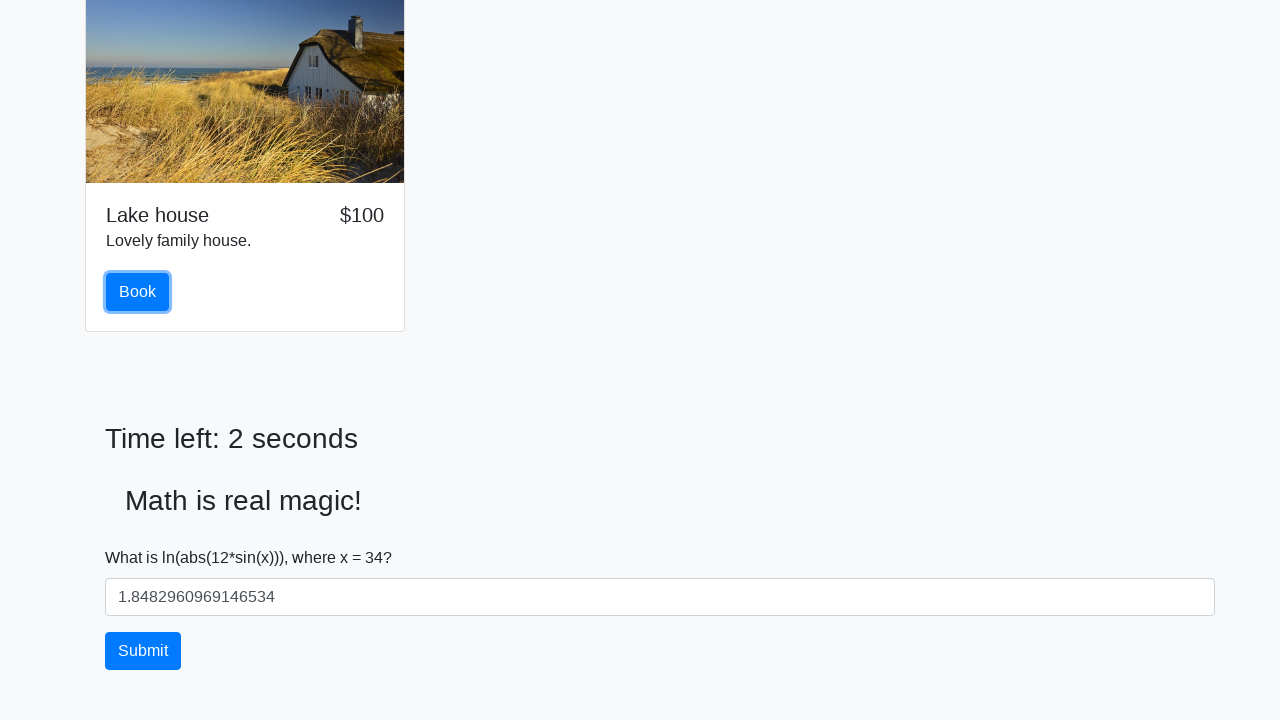

Clicked the solve button to submit answer at (143, 651) on #solve
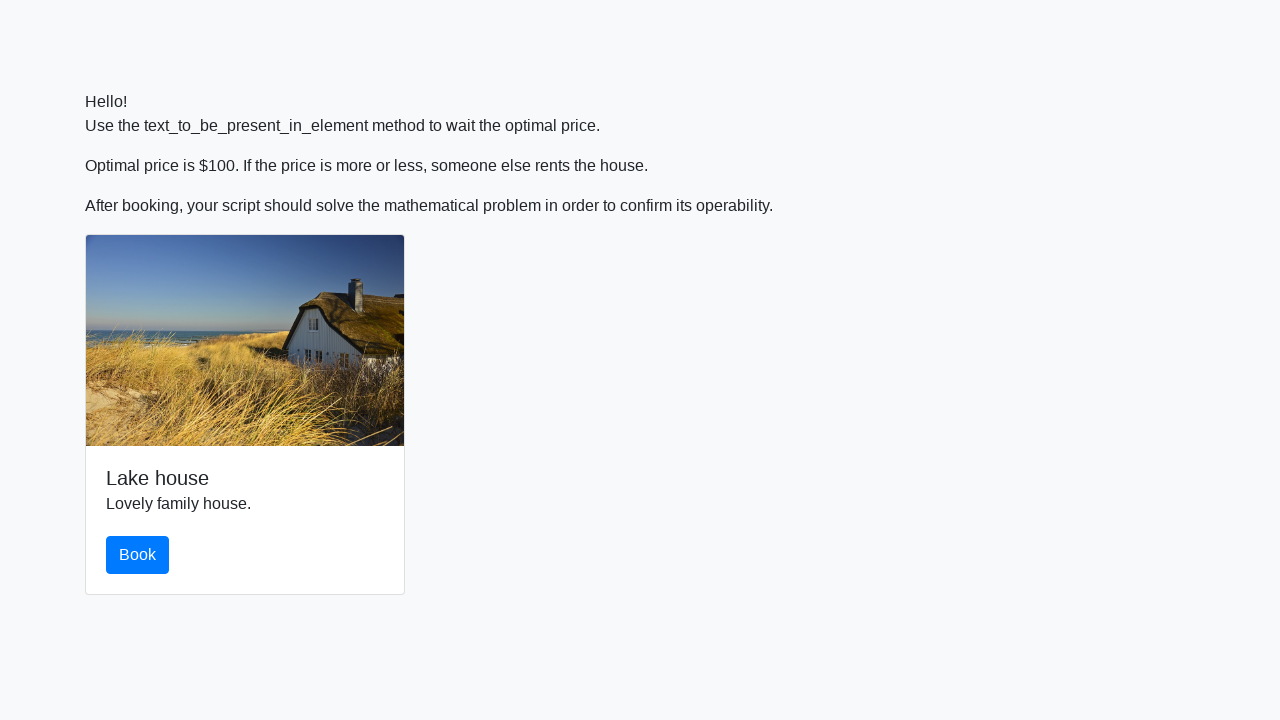

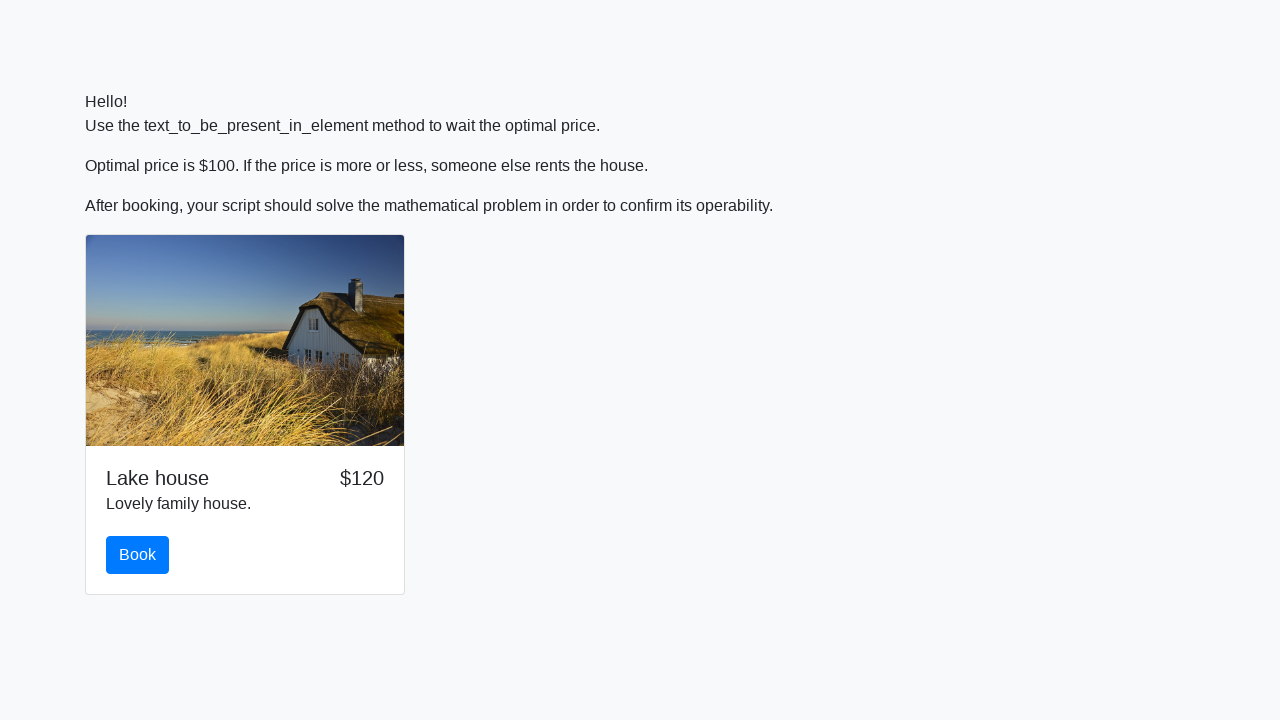